Tests registration form submission on the first registration page by filling in first name, last name, and email fields

Starting URL: http://suninjuly.github.io/registration1.html

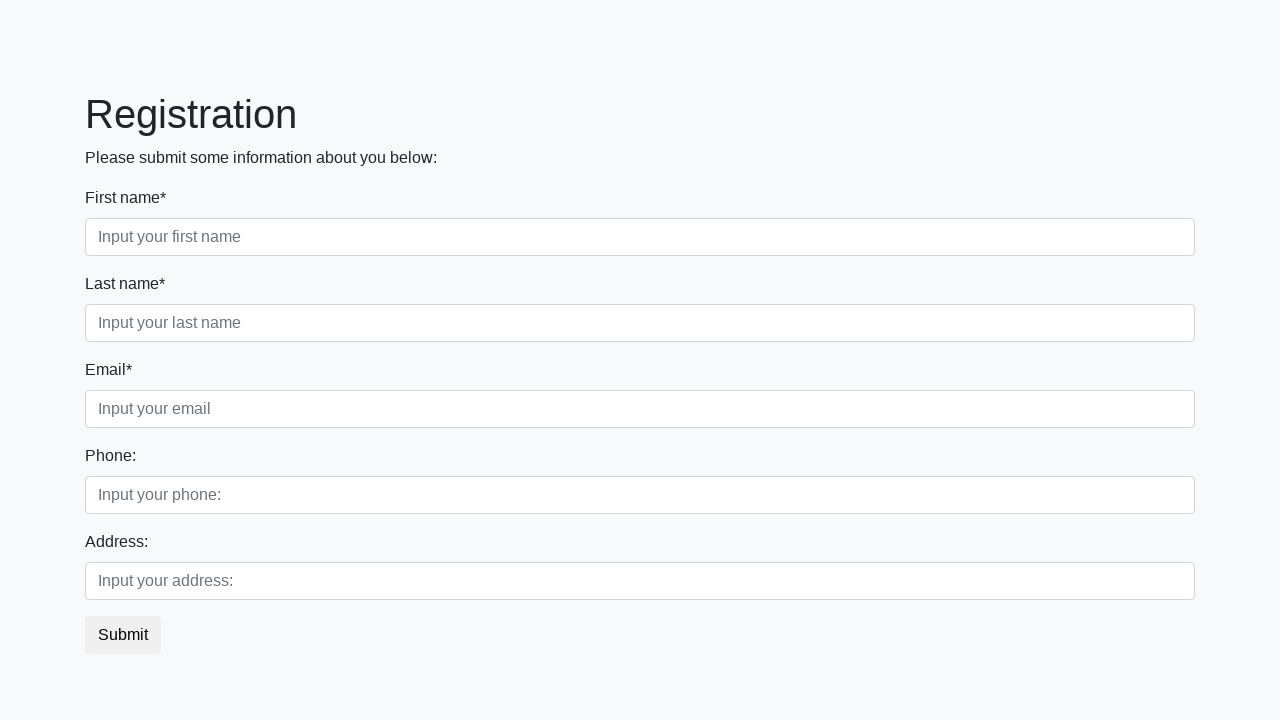

Filled first name field with 'John' on .first_block .form-control.first
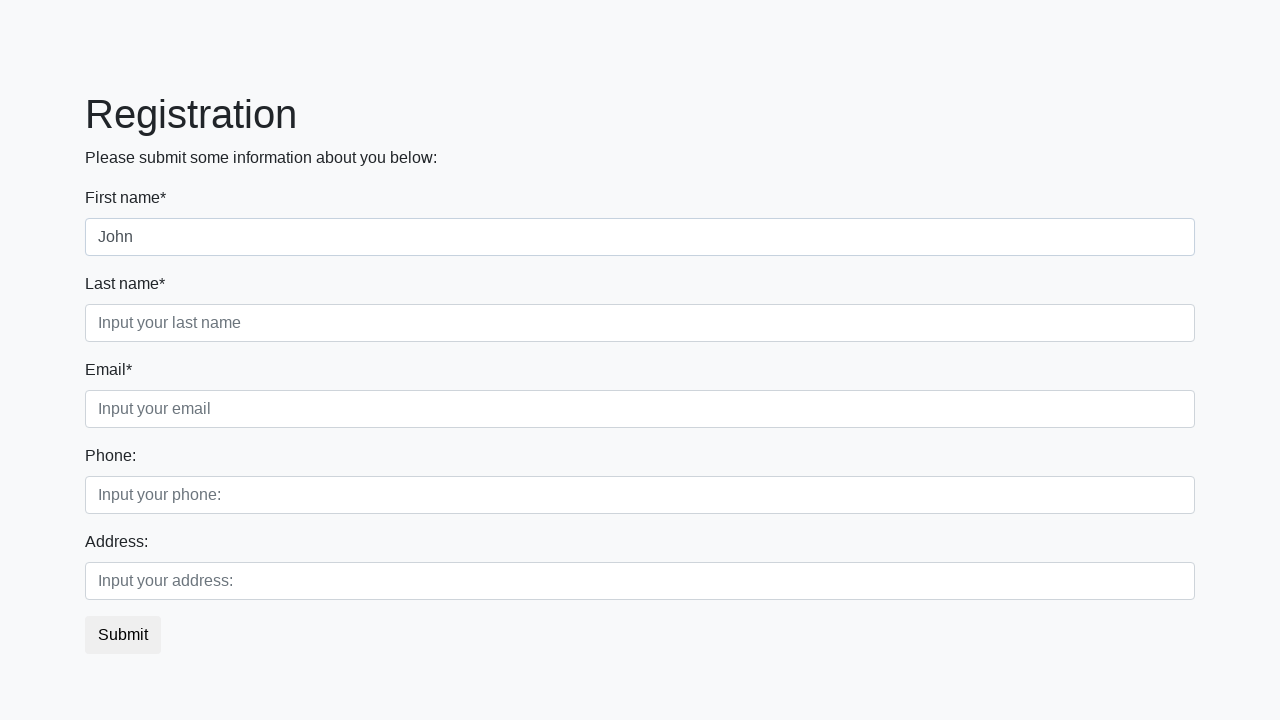

Filled last name field with 'Smith' on .first_block .form-control.second
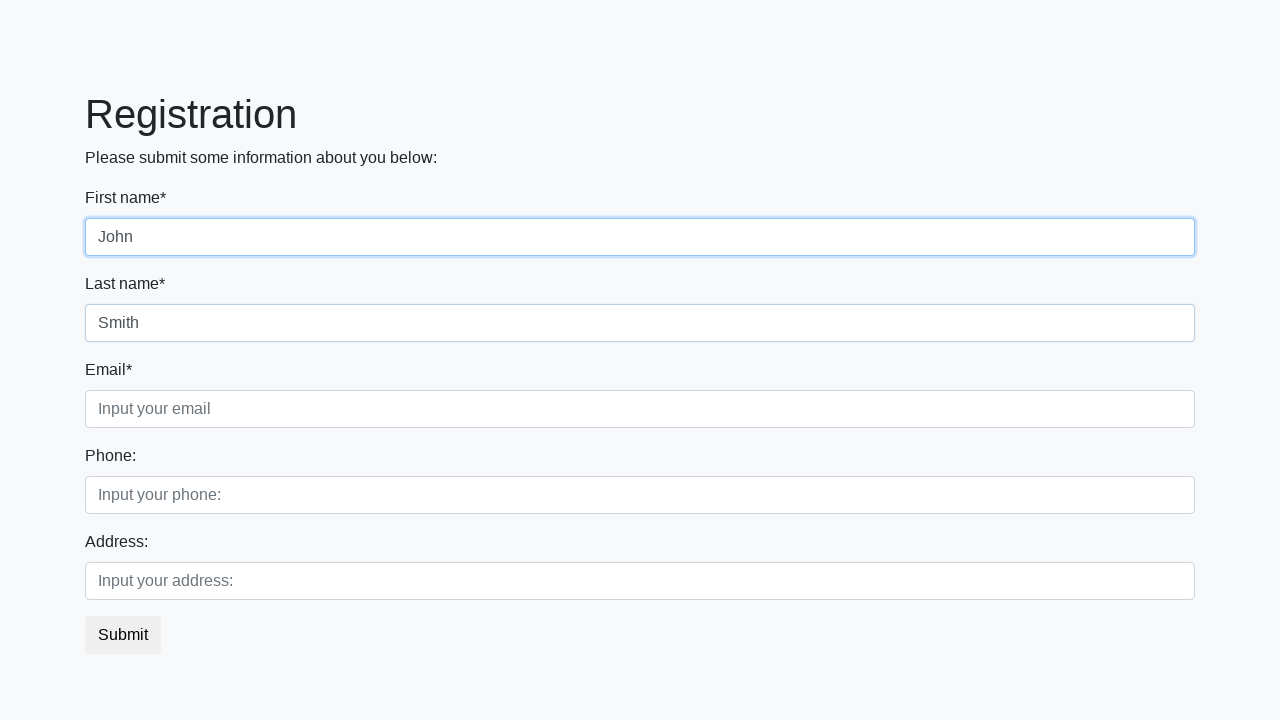

Filled email field with 'john.smith@example.com' on .first_block .form-control.third
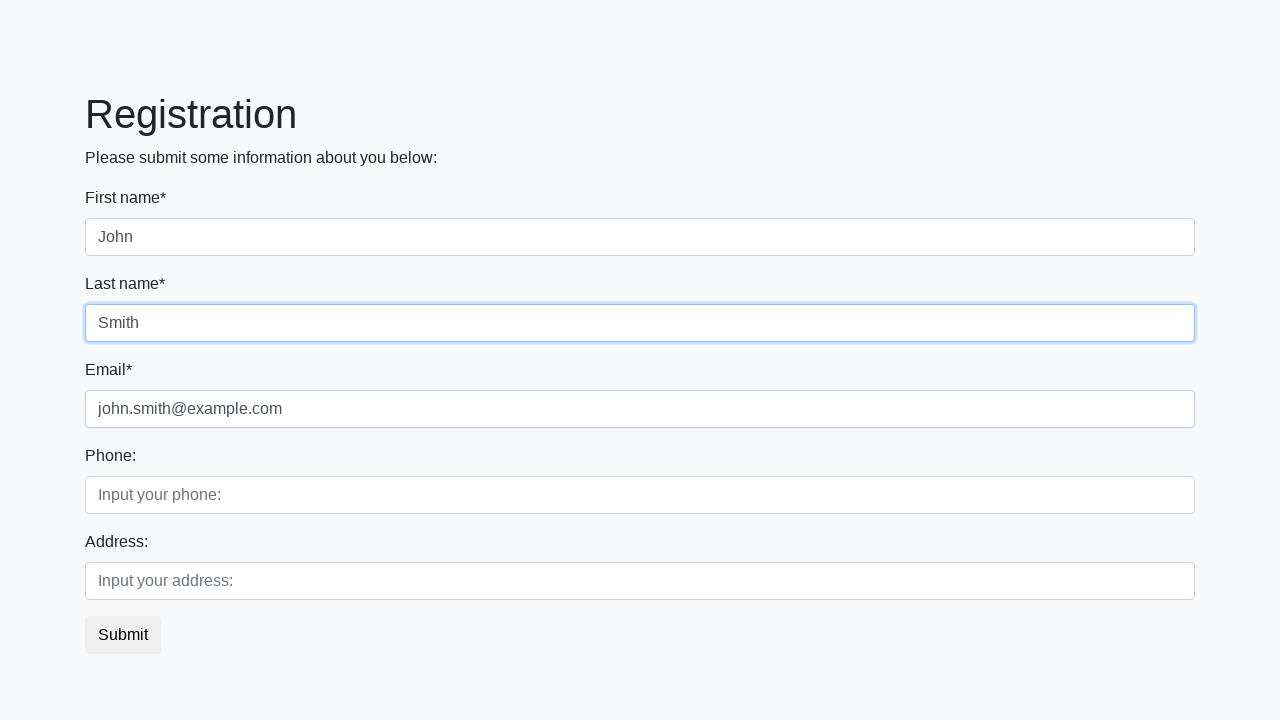

Clicked submit button to submit registration form at (123, 635) on button.btn
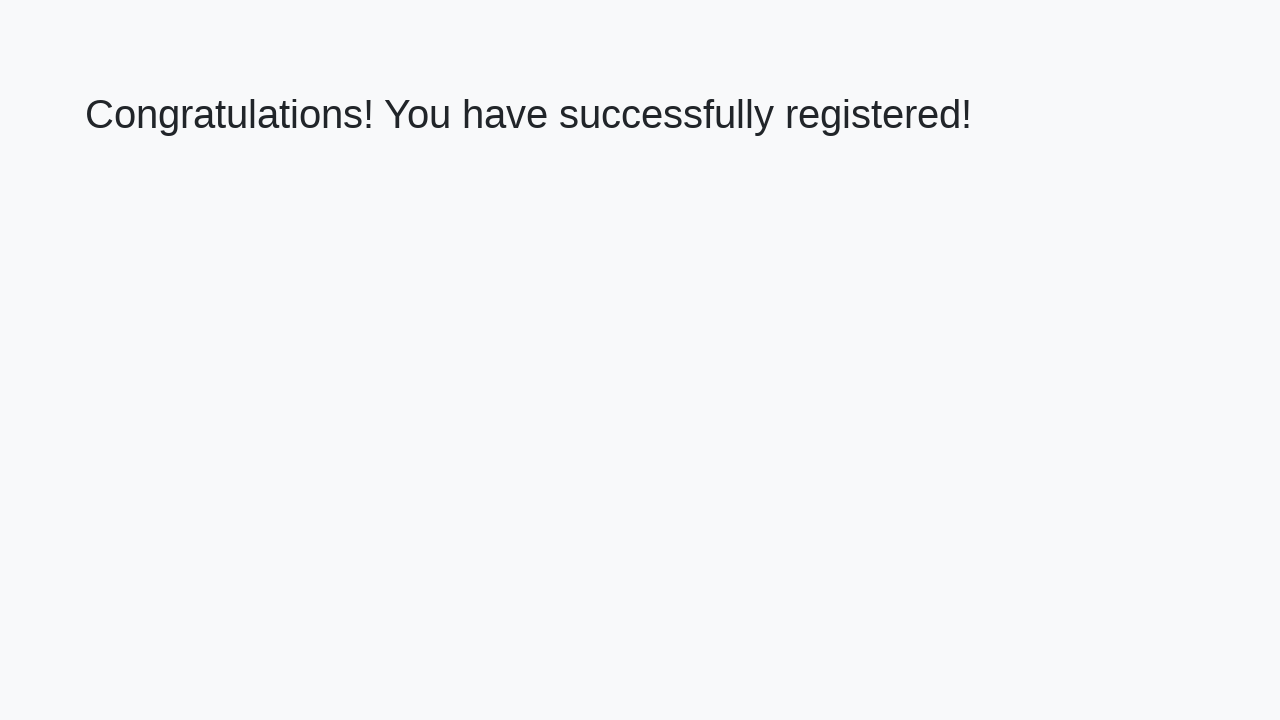

Success page loaded with heading element present
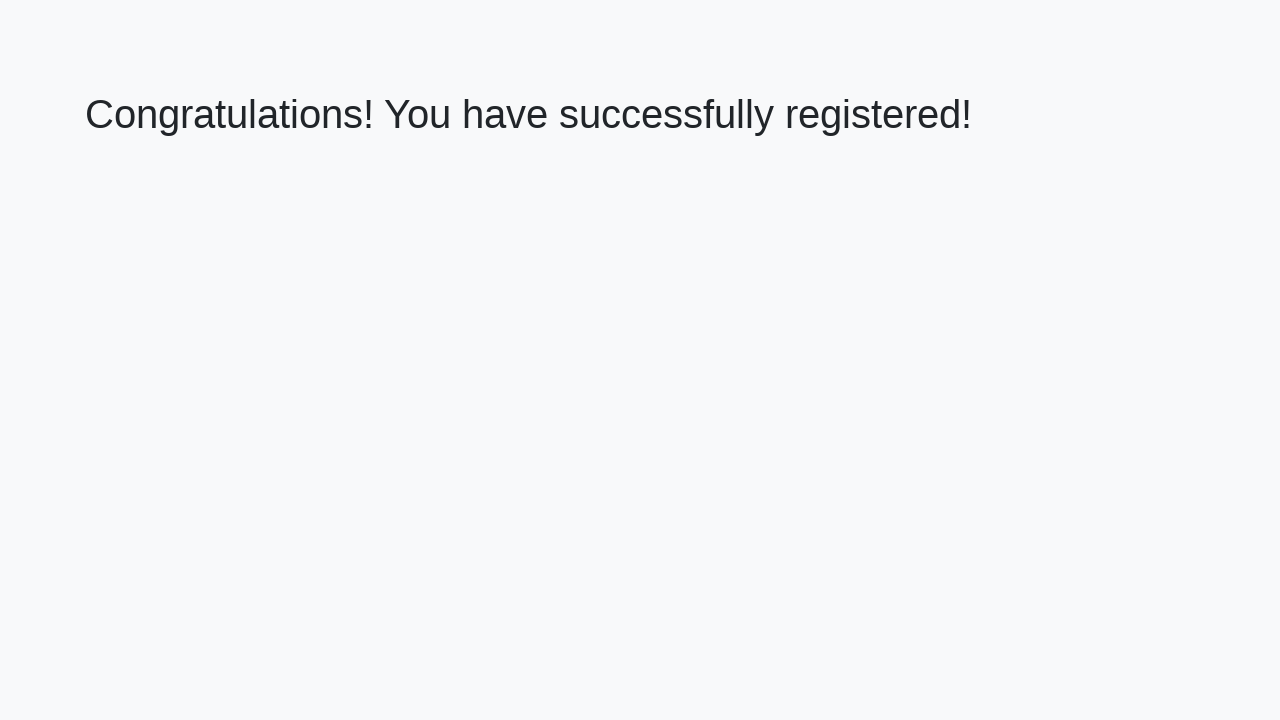

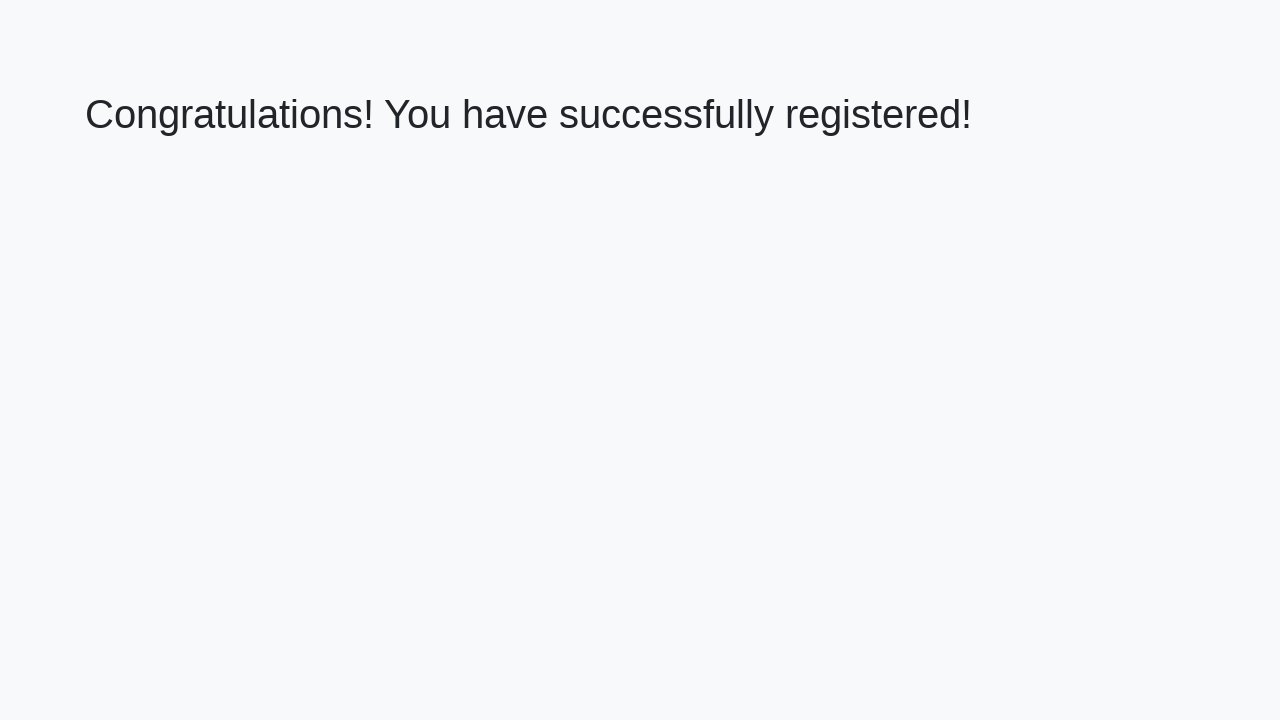